Tests TodoMVC application by adding multiple todo items and verifying they appear in the list

Starting URL: https://todomvc.com/examples/typescript-angular/#/

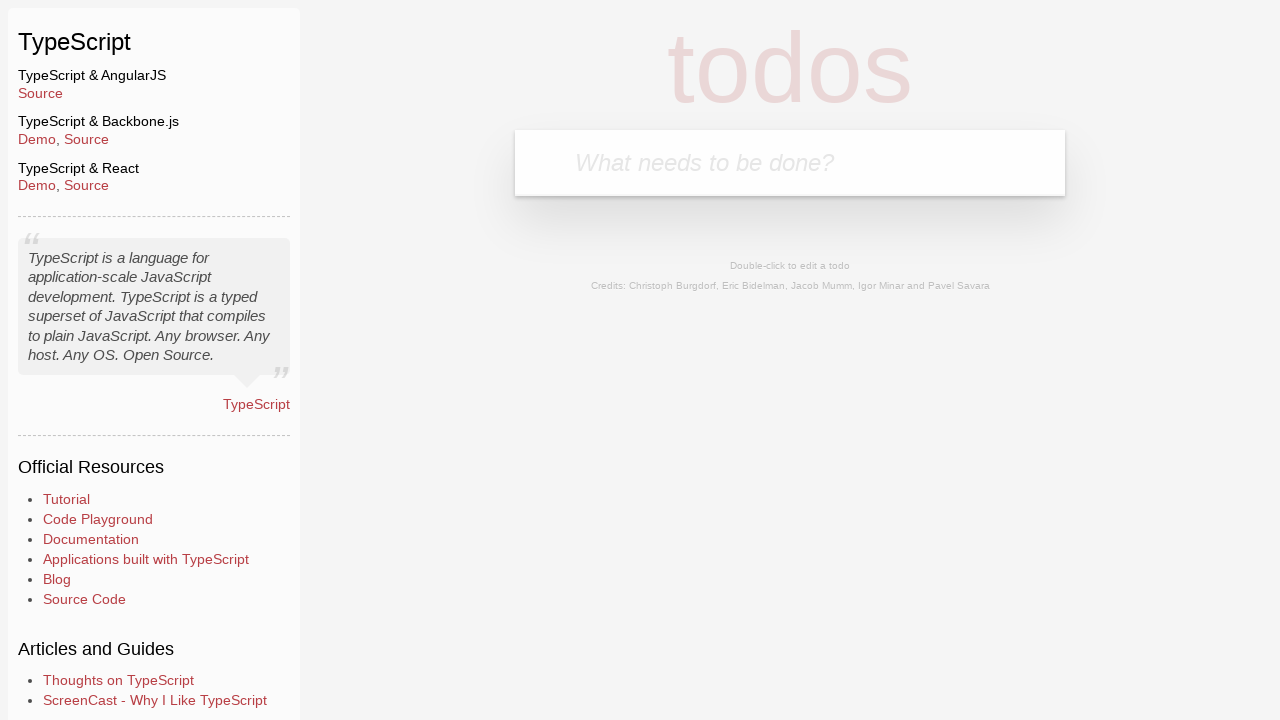

Navigated to TodoMVC application
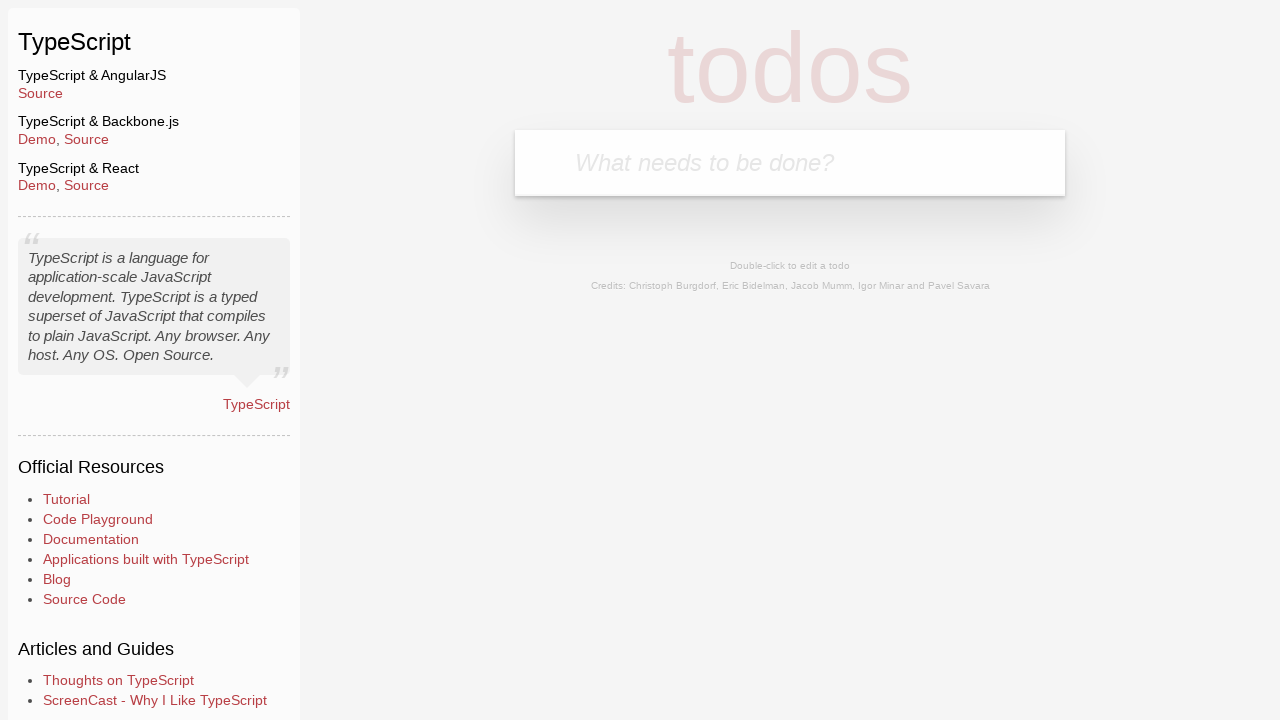

Filled input field with 'shopping' on xpath=/html/body/section/header/form/input
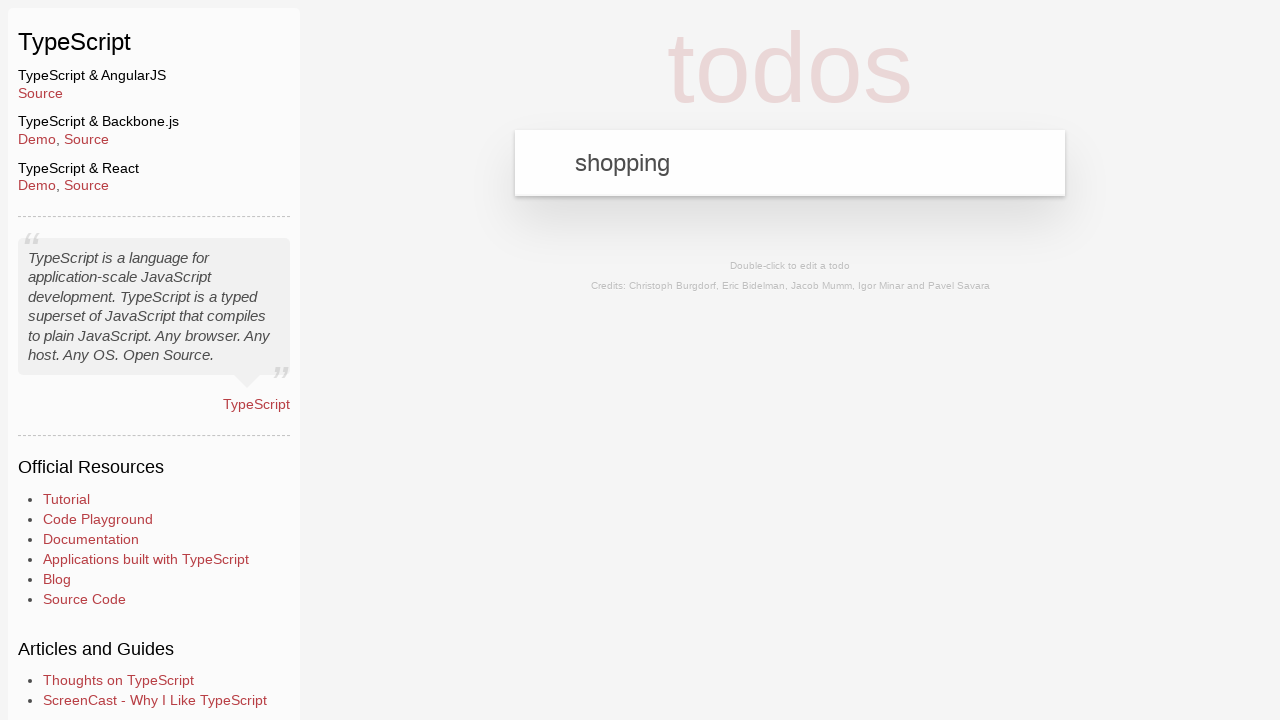

Pressed Enter to add todo item 'shopping' on xpath=/html/body/section/header/form/input
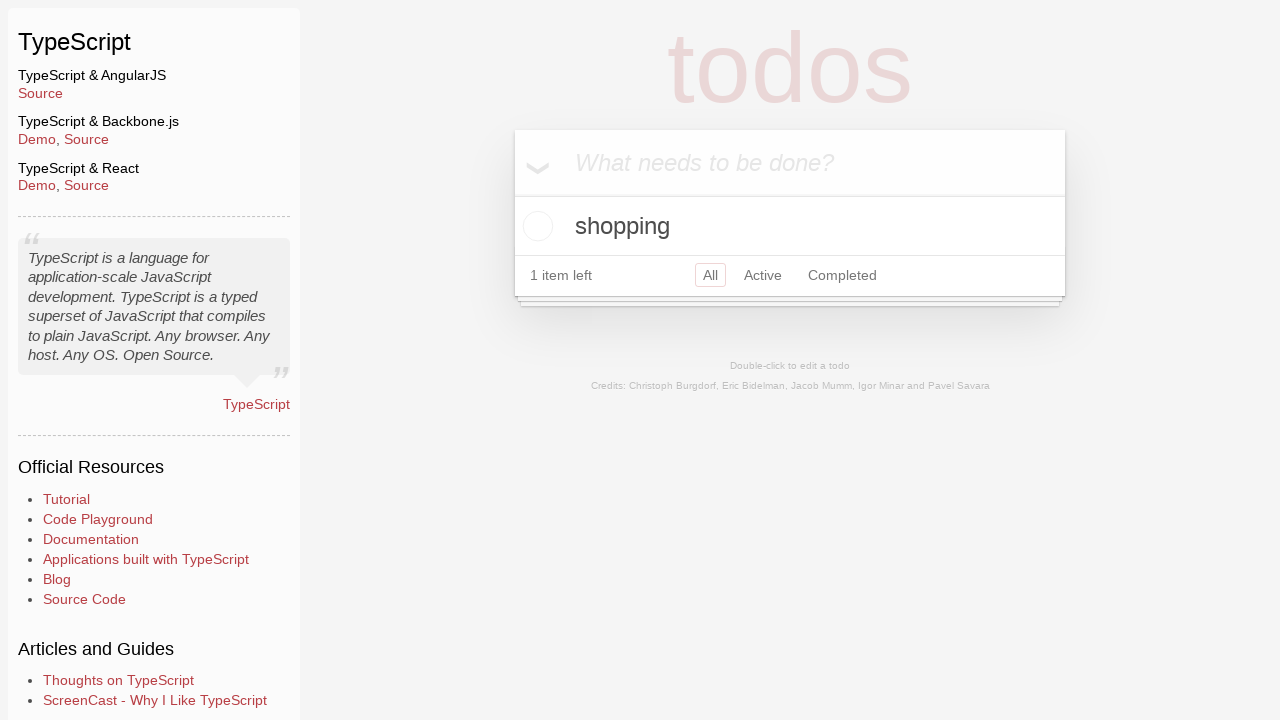

Filled input field with 'cooking' on xpath=/html/body/section/header/form/input
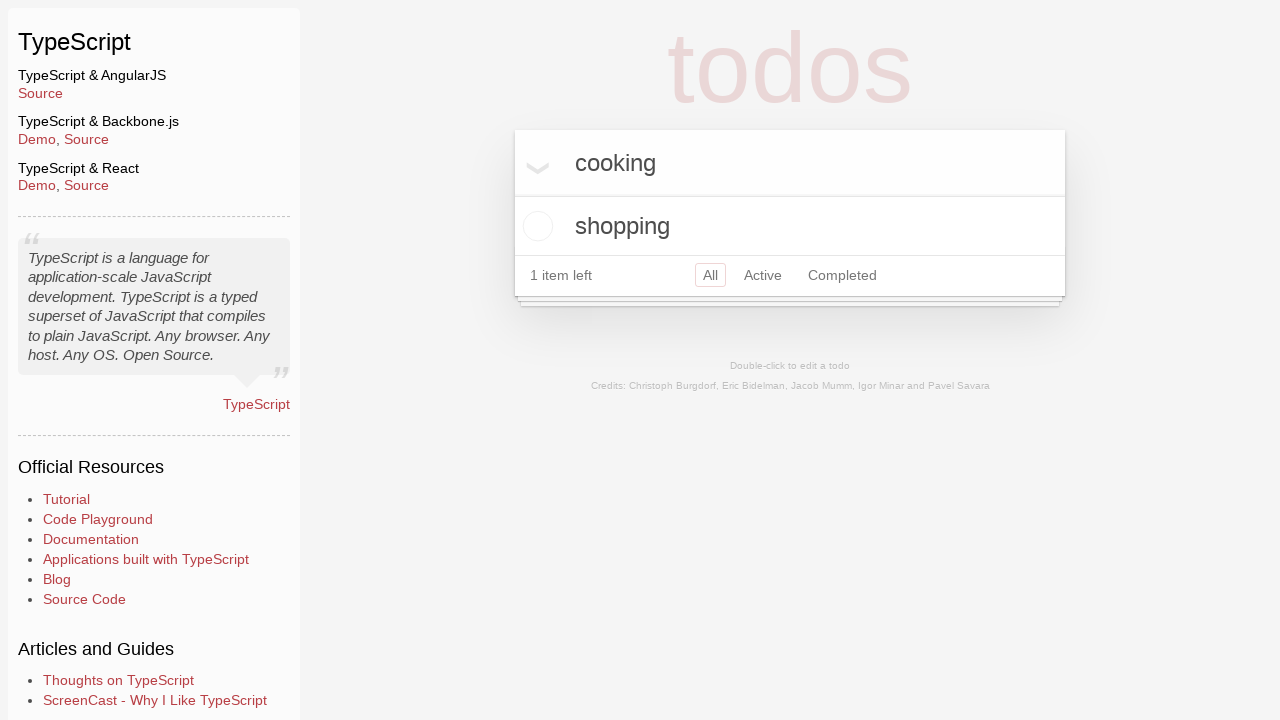

Pressed Enter to add todo item 'cooking' on xpath=/html/body/section/header/form/input
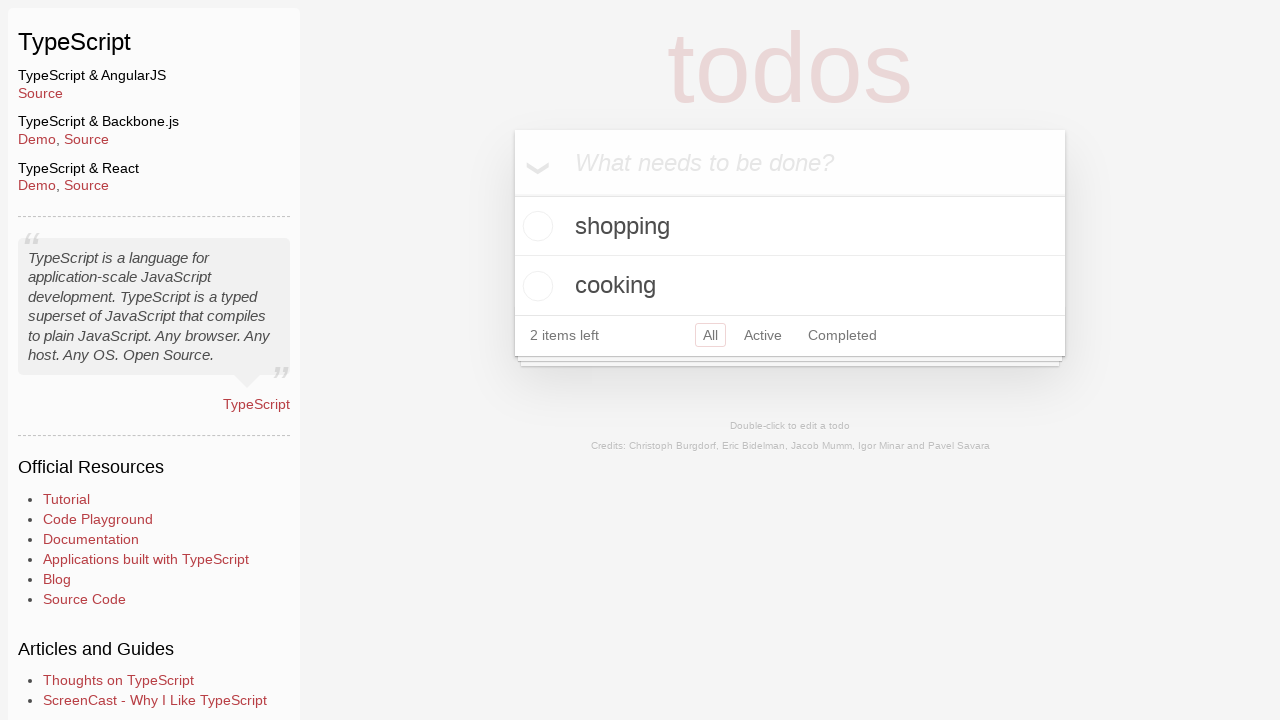

Filled input field with 'washing' on xpath=/html/body/section/header/form/input
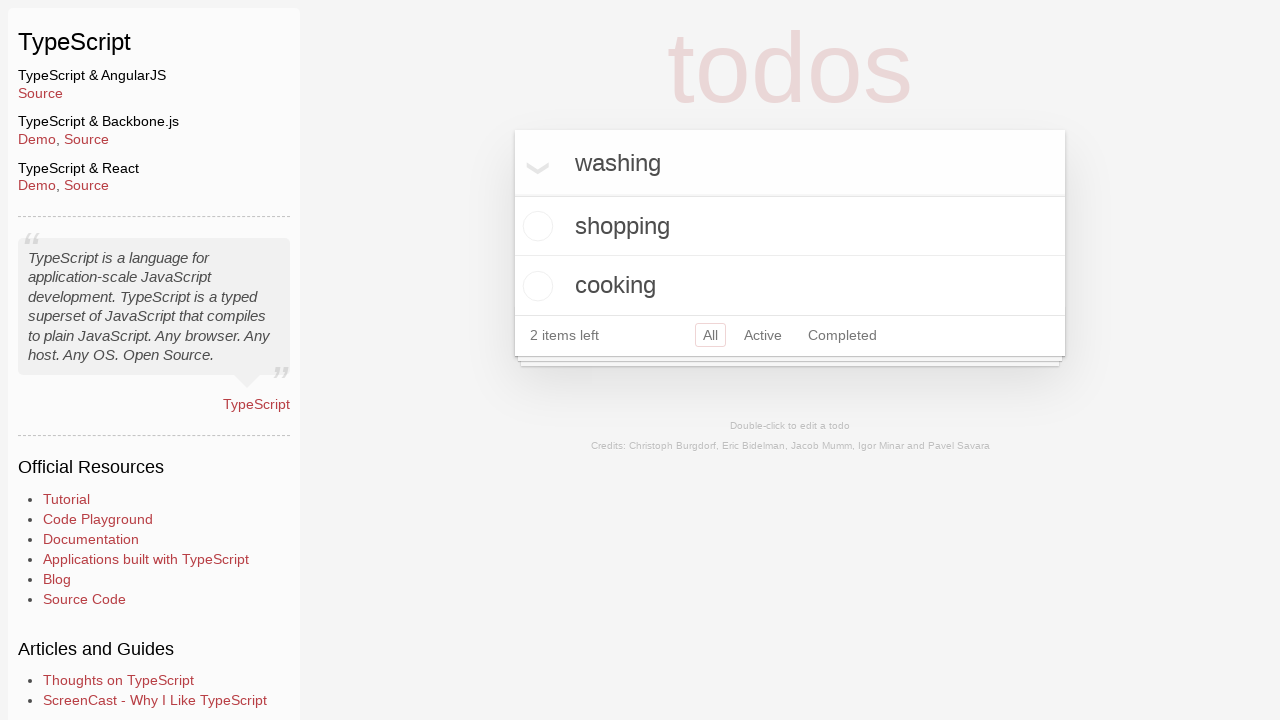

Pressed Enter to add todo item 'washing' on xpath=/html/body/section/header/form/input
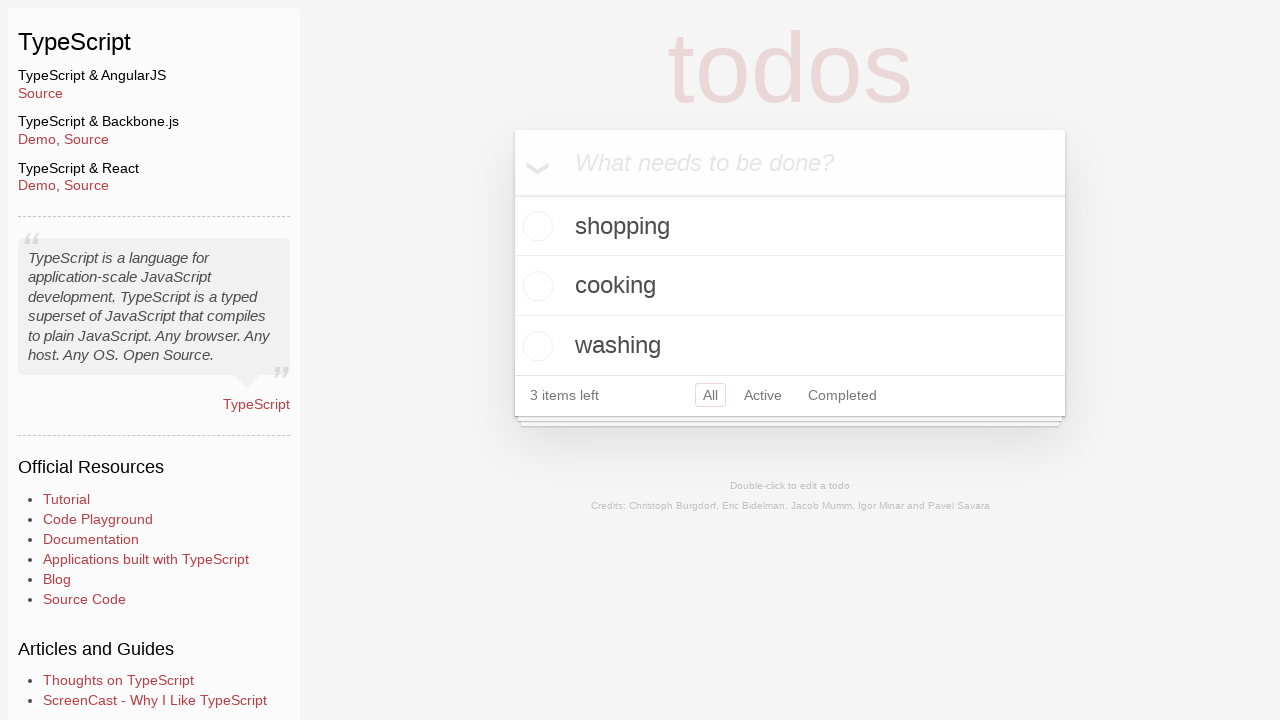

Waited 3 seconds for todo items to be added
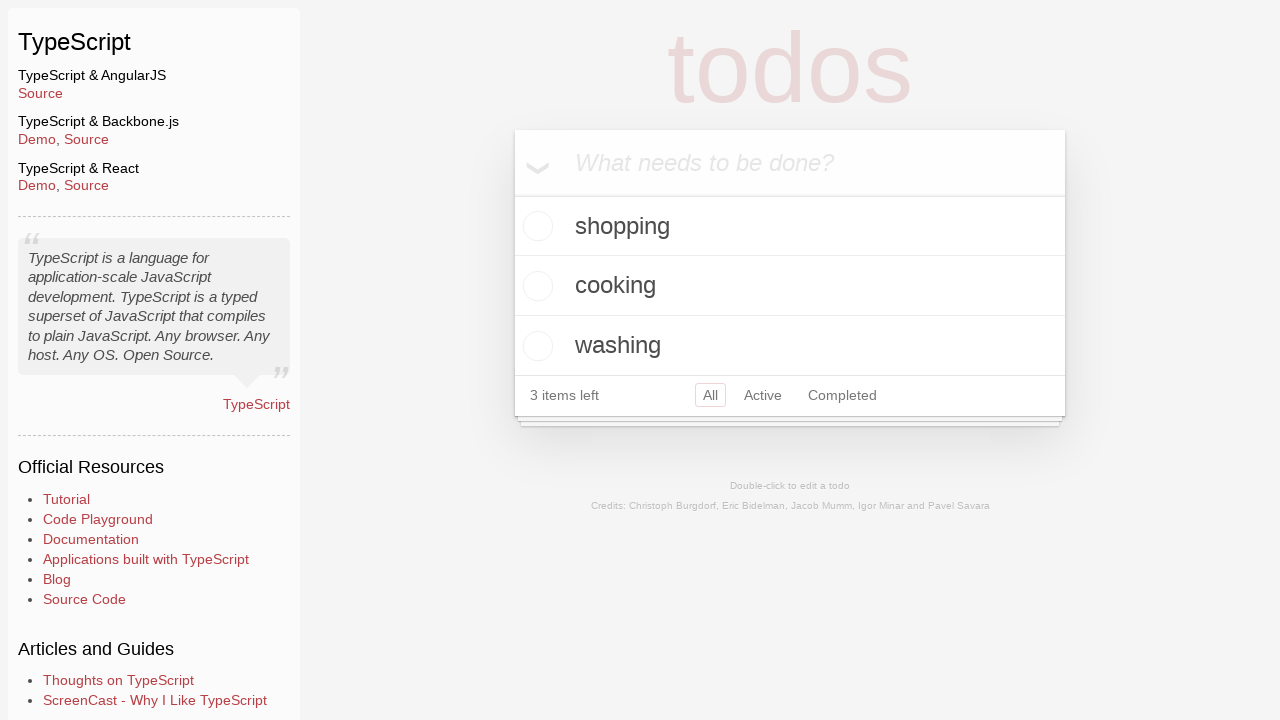

Located the todo list element
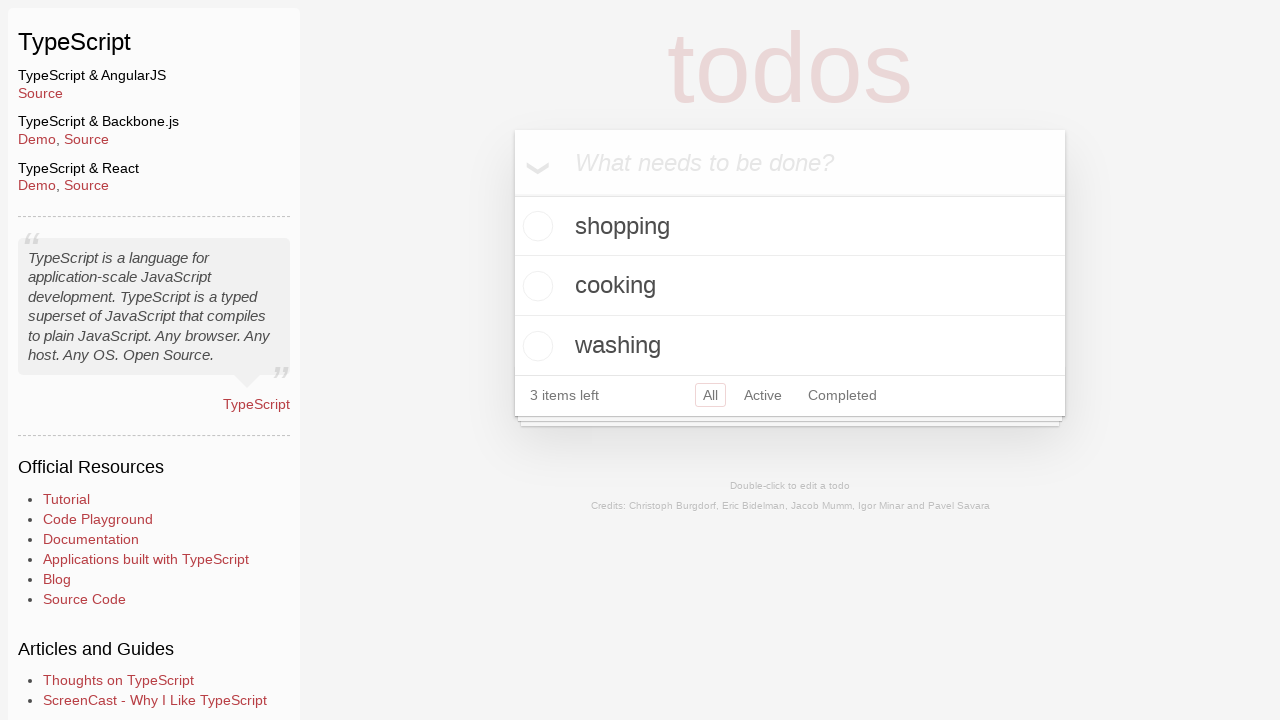

Located all todo items in the list
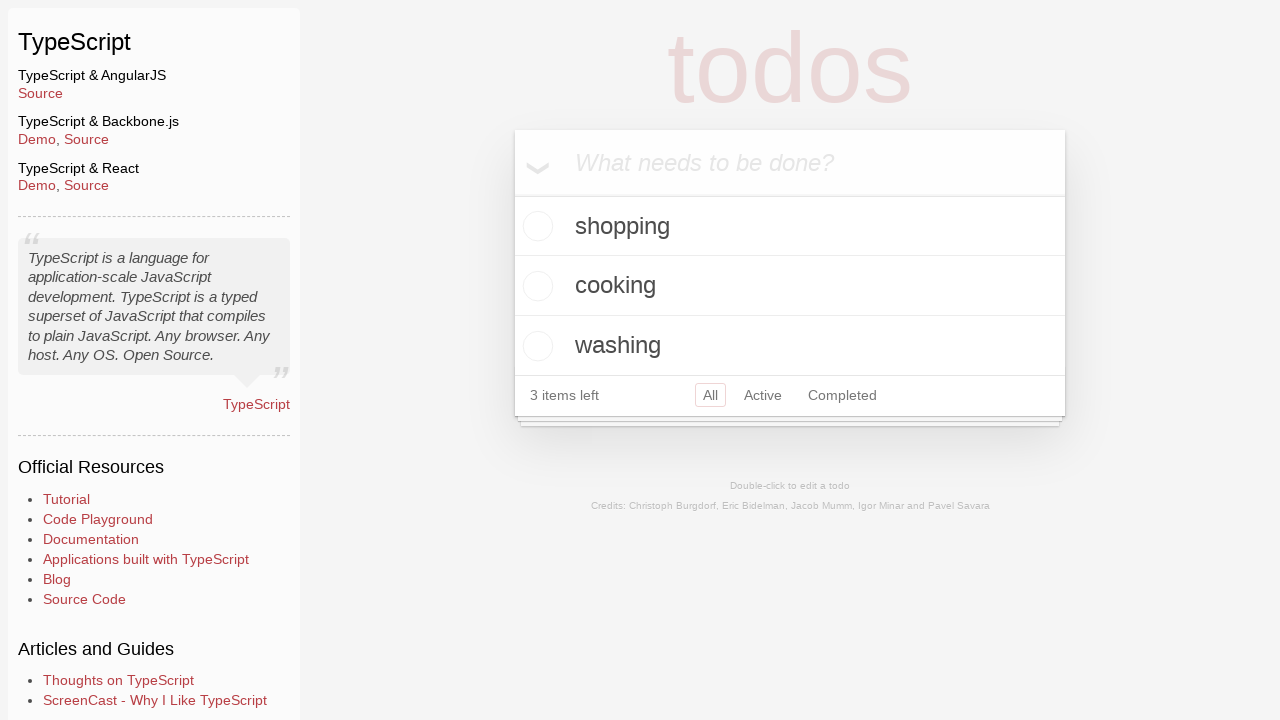

Verified that exactly 3 todo items are present
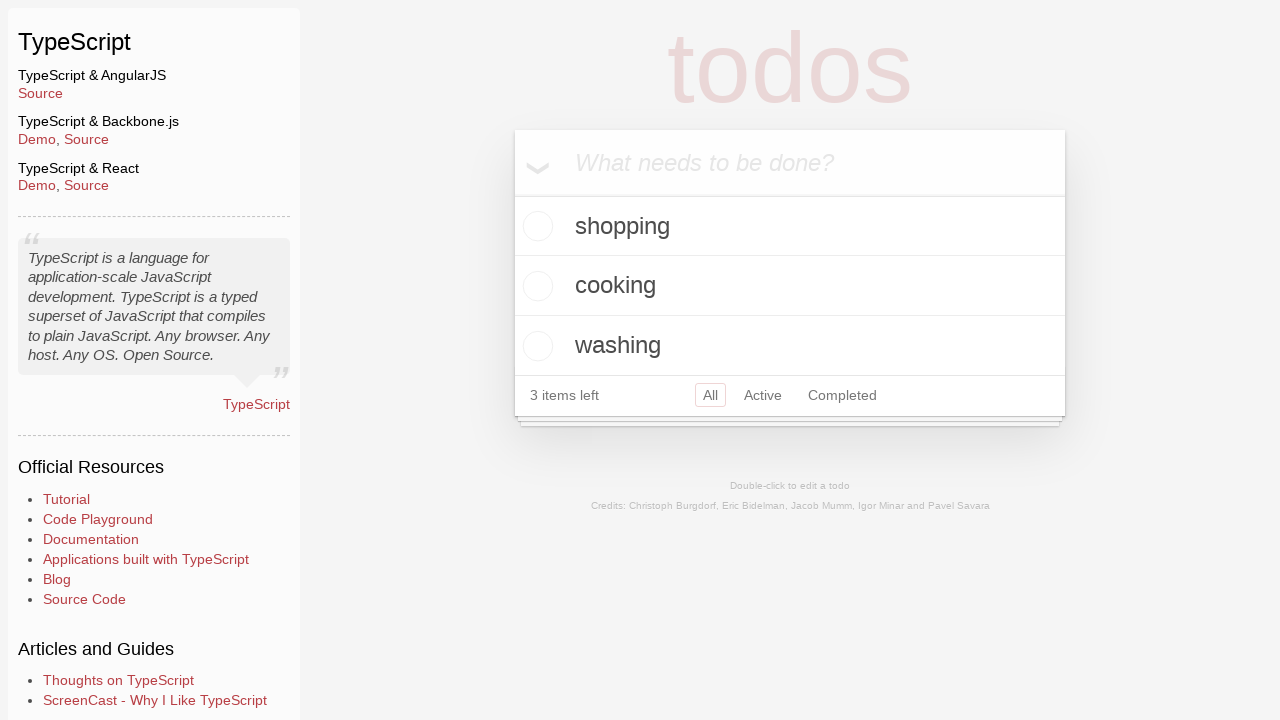

Retrieved text 'shopping' from todo item 1
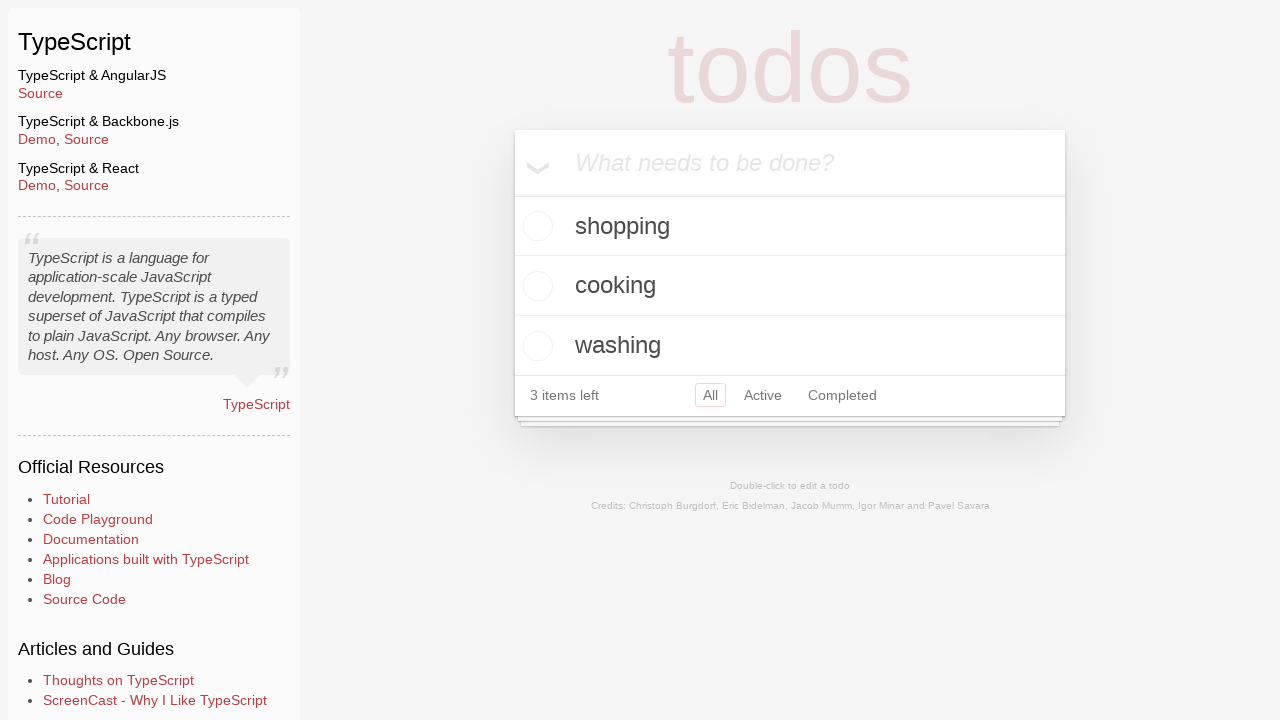

Verified that 'shopping' is in the expected inputs list
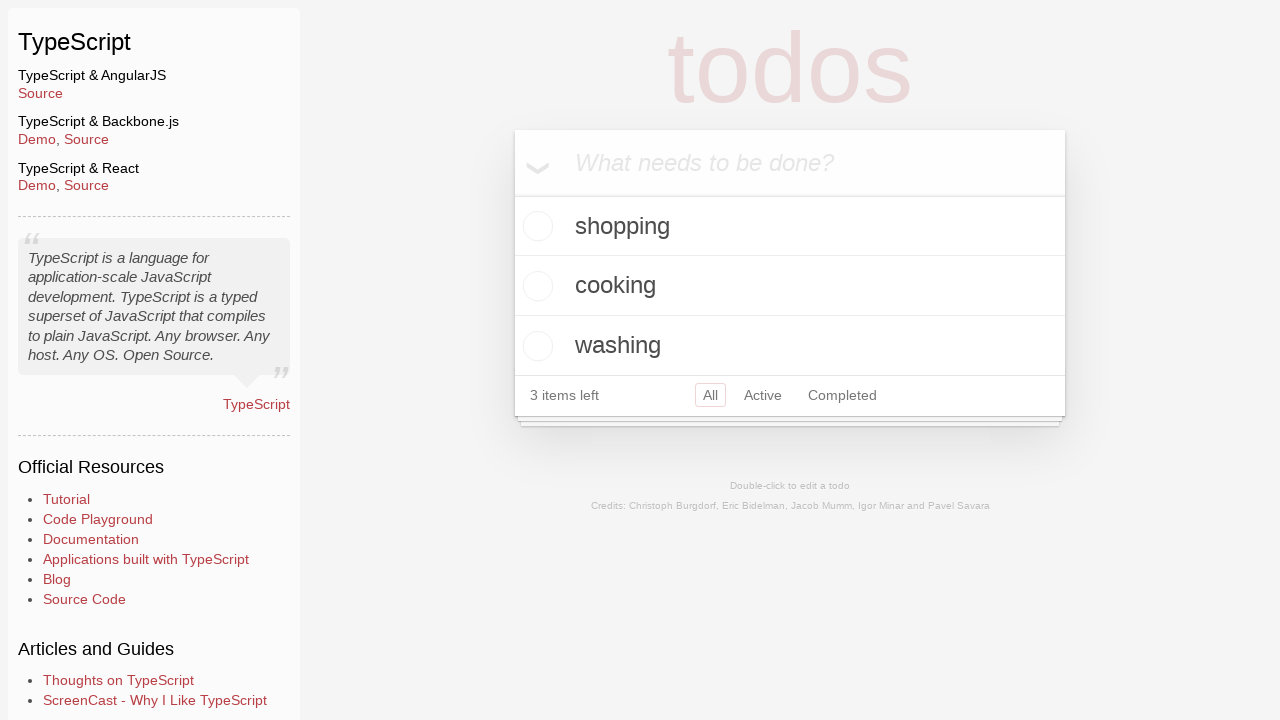

Retrieved text 'cooking' from todo item 2
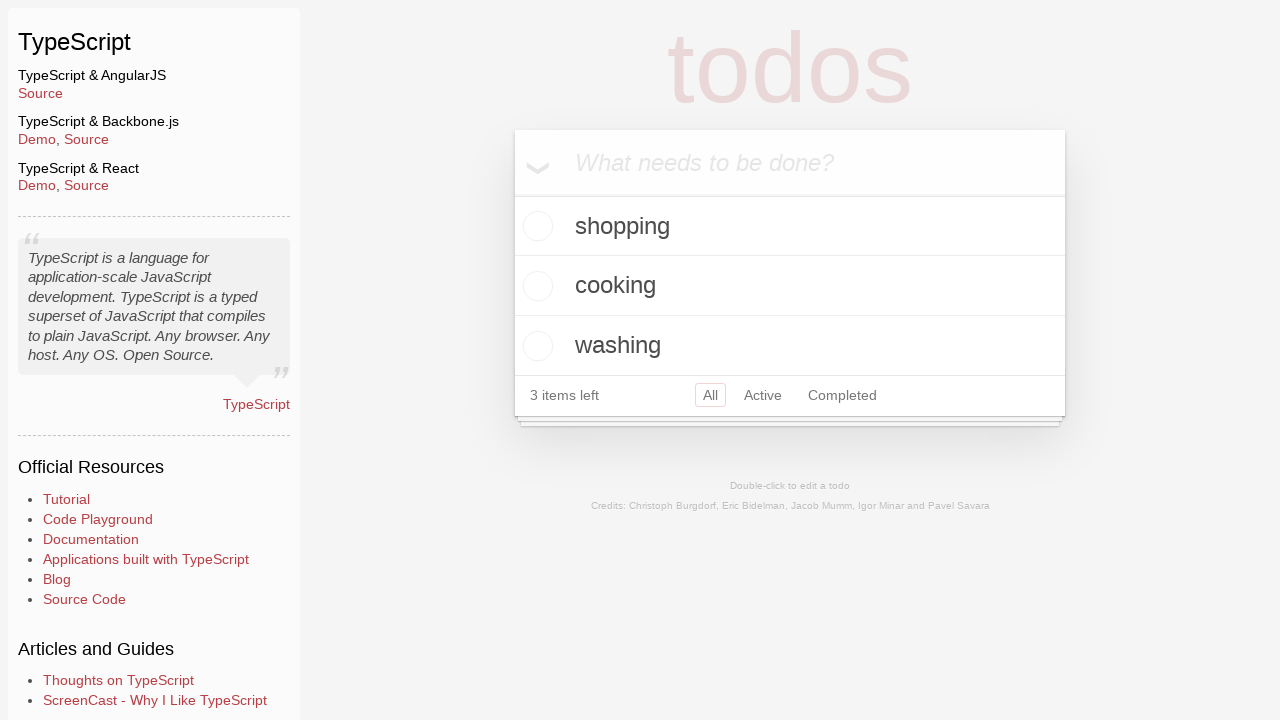

Verified that 'cooking' is in the expected inputs list
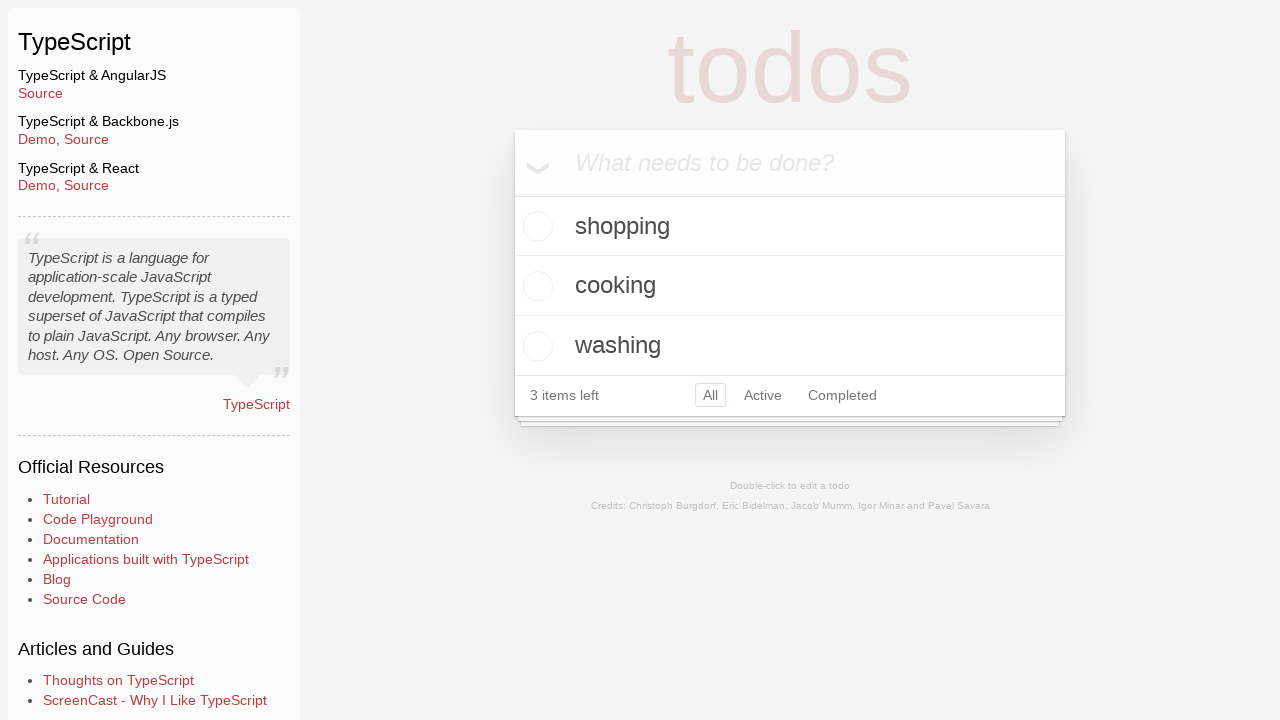

Retrieved text 'washing' from todo item 3
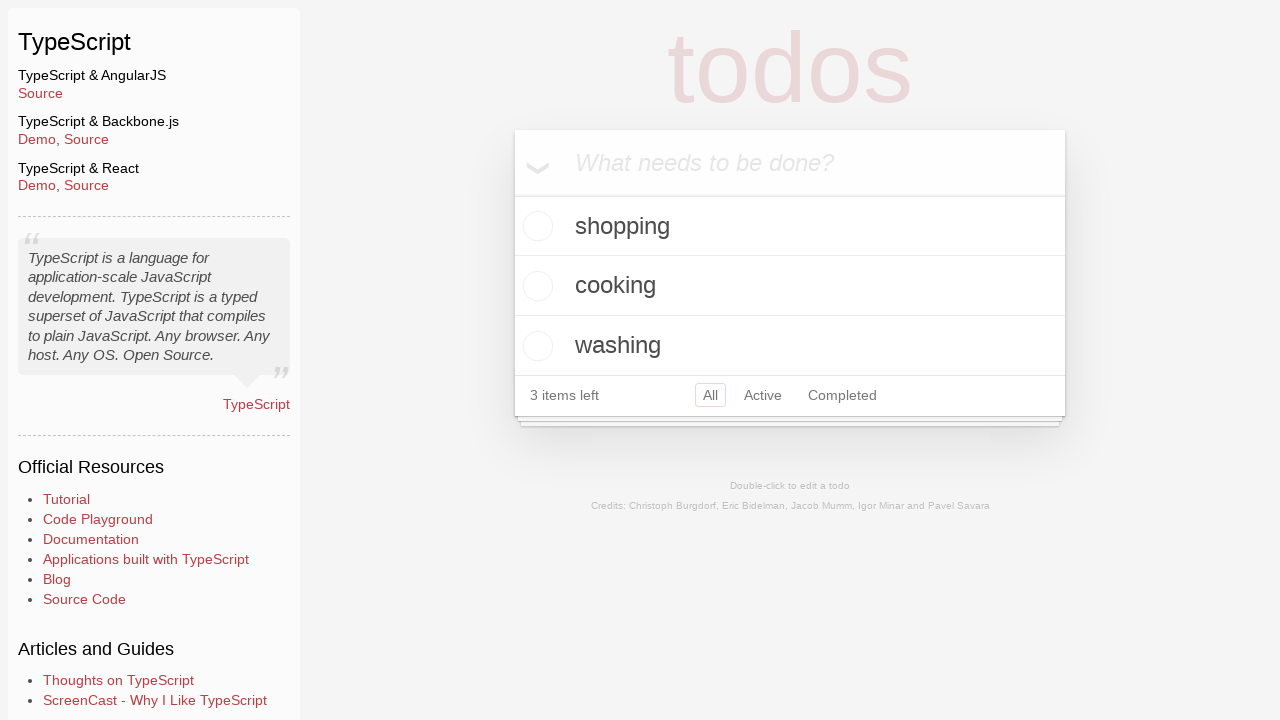

Verified that 'washing' is in the expected inputs list
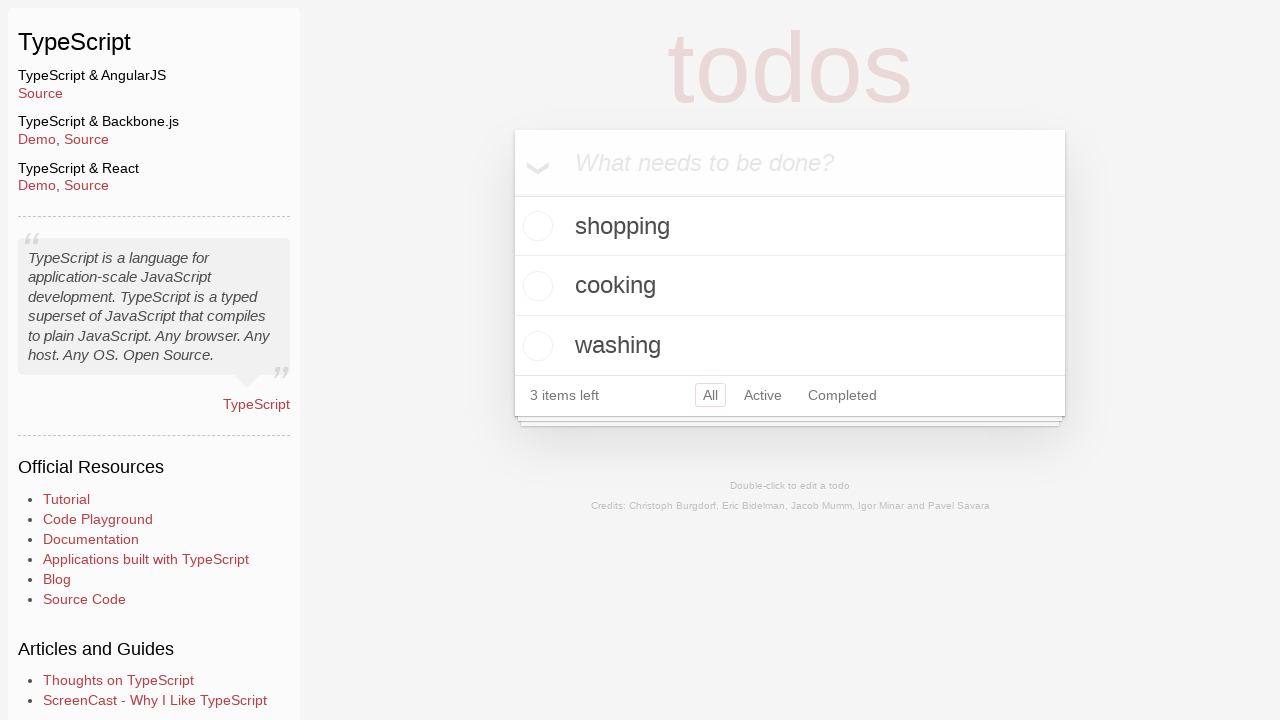

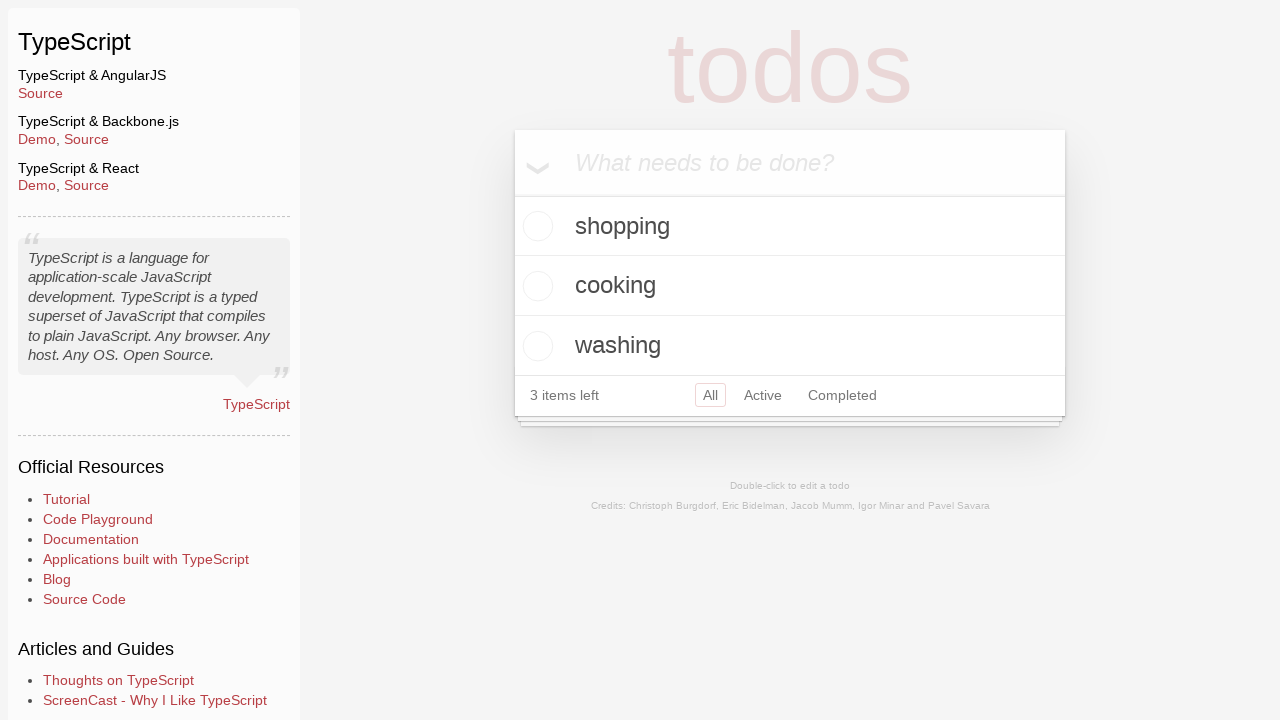